Tests data persistence by creating todos, completing one, and reloading the page

Starting URL: https://demo.playwright.dev/todomvc

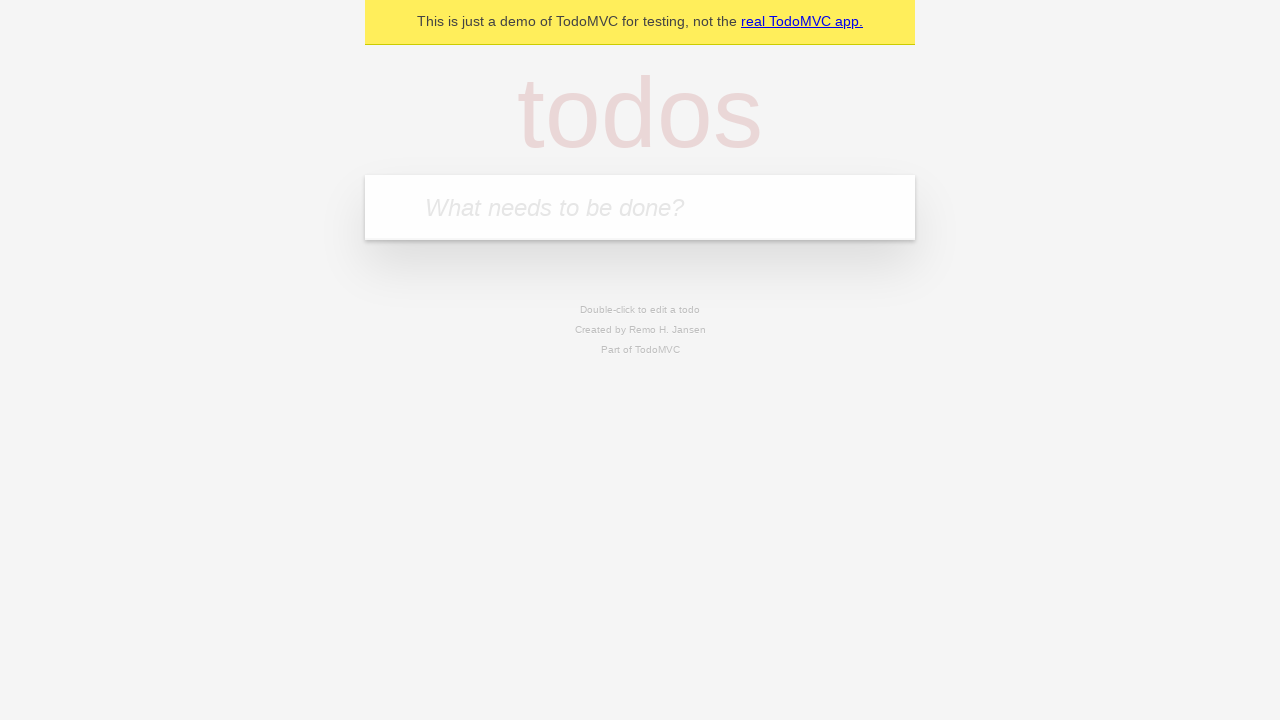

Filled todo input with 'buy some cheese' on internal:attr=[placeholder="What needs to be done?"i]
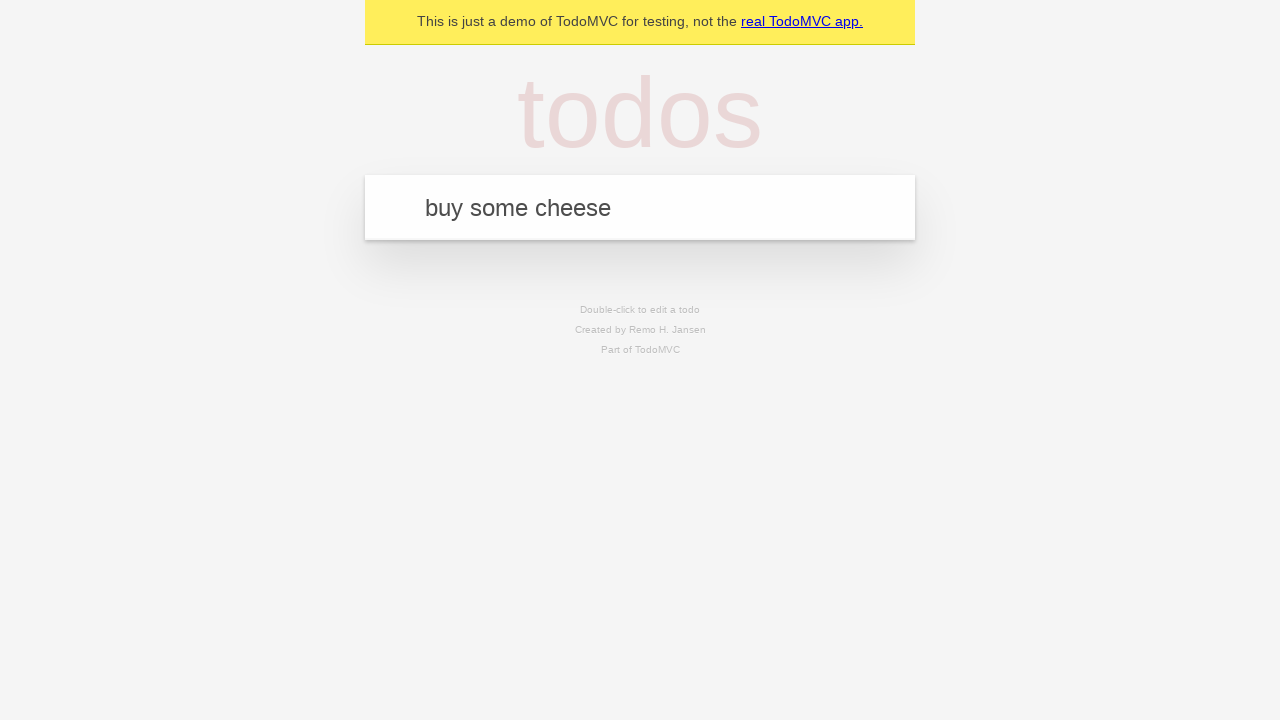

Pressed Enter to create todo 'buy some cheese' on internal:attr=[placeholder="What needs to be done?"i]
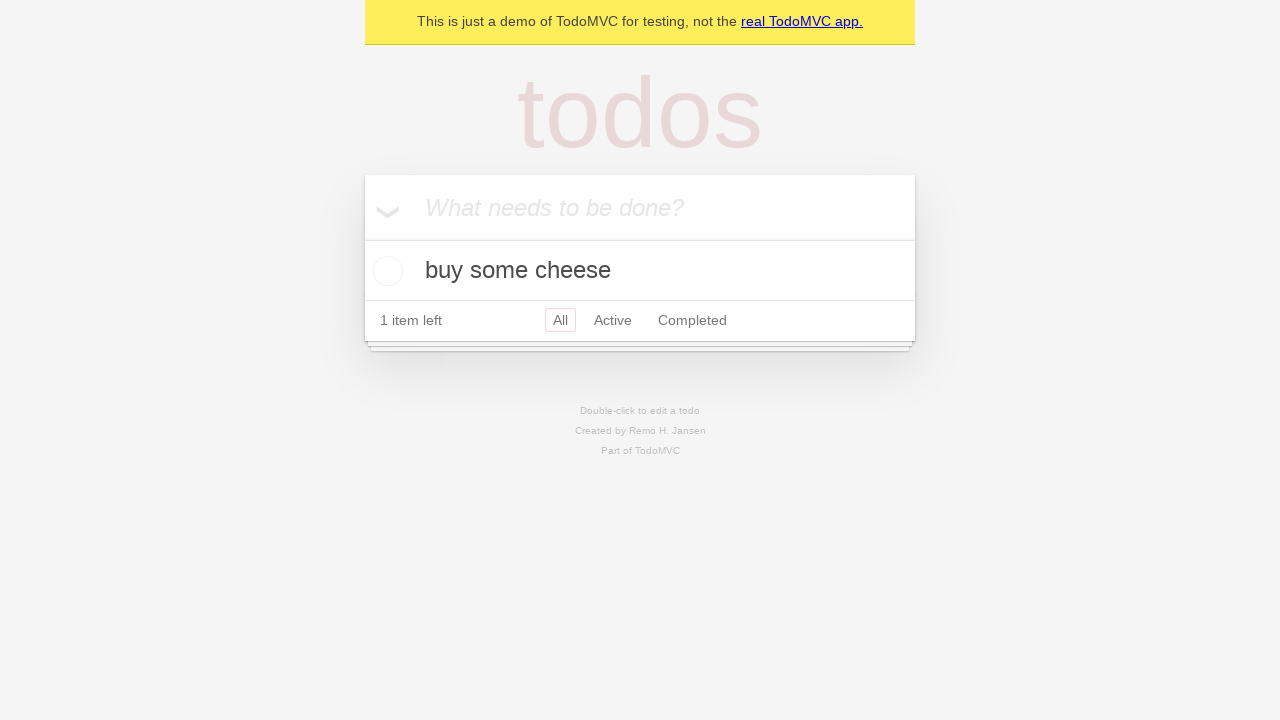

Filled todo input with 'feed the cat' on internal:attr=[placeholder="What needs to be done?"i]
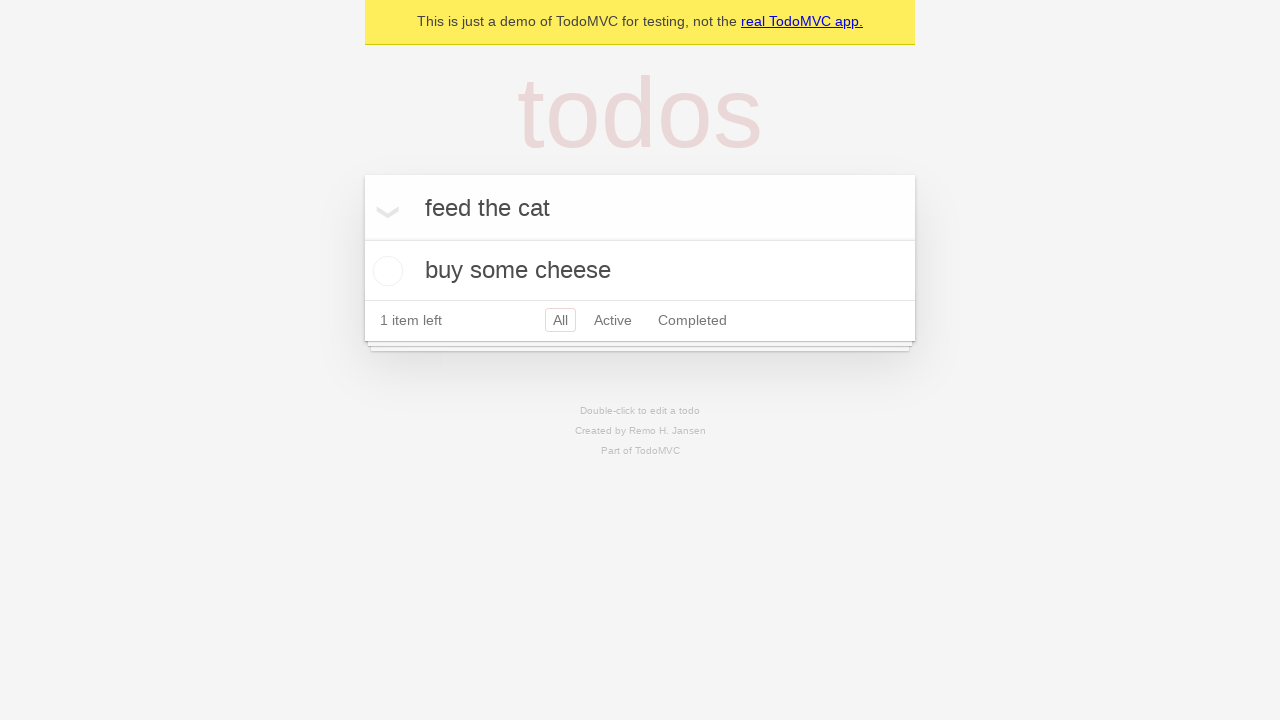

Pressed Enter to create todo 'feed the cat' on internal:attr=[placeholder="What needs to be done?"i]
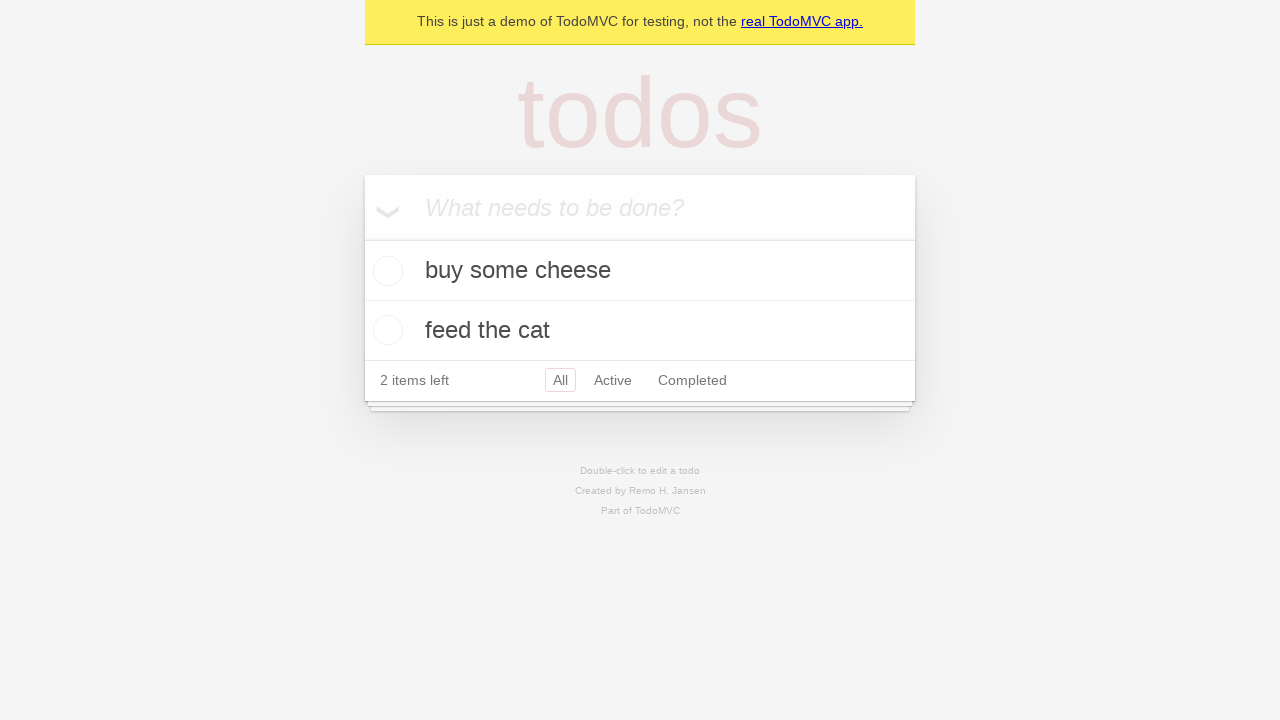

Located all todo items
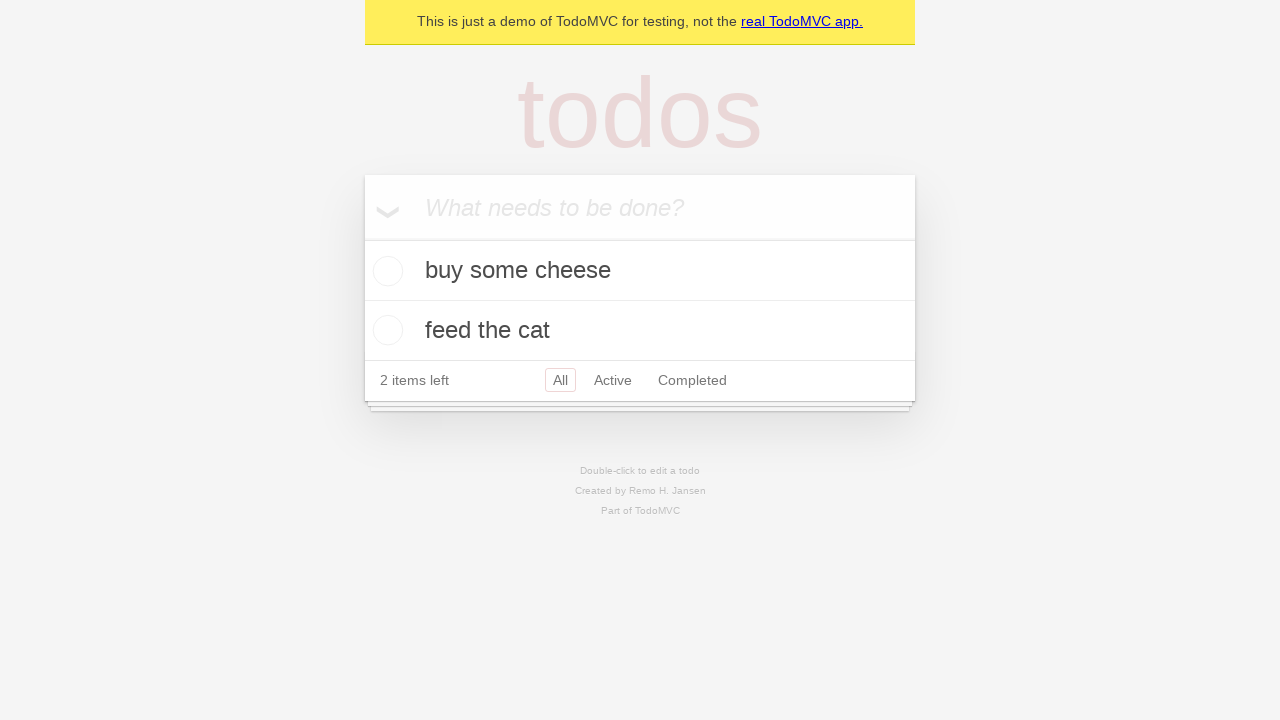

Located checkbox for first todo
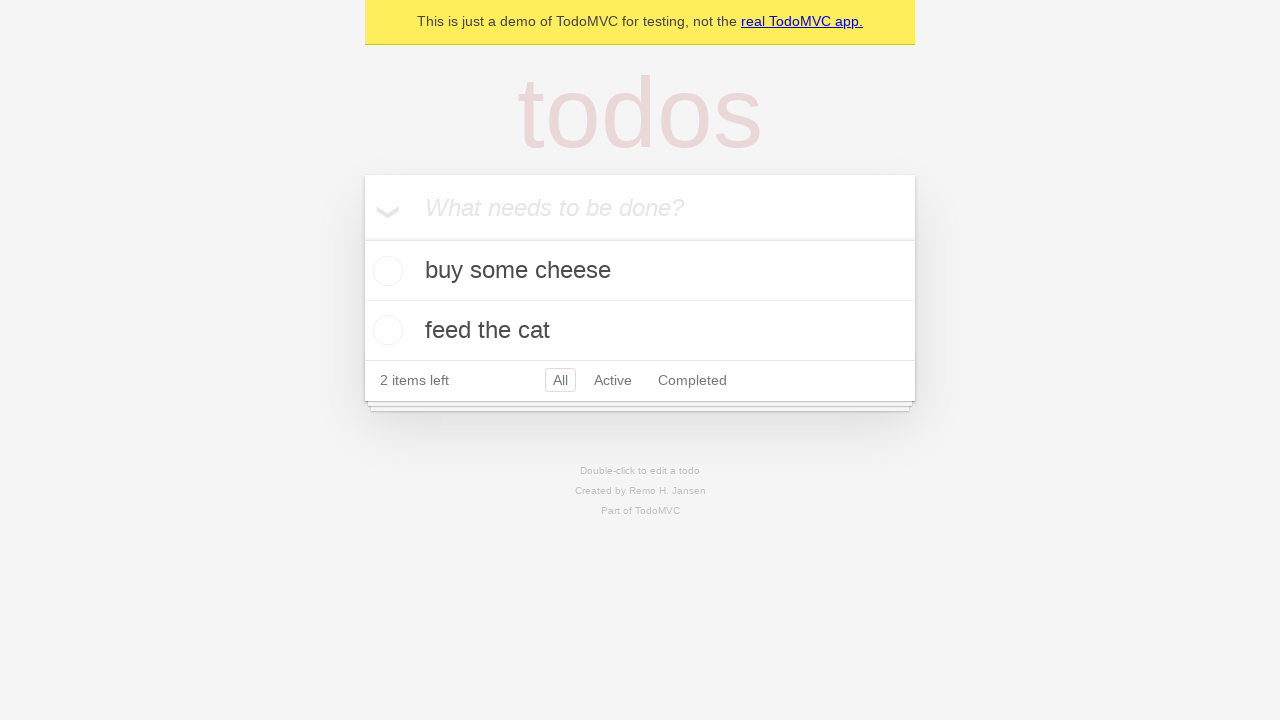

Checked first todo to mark it complete at (385, 271) on internal:testid=[data-testid="todo-item"s] >> nth=0 >> internal:role=checkbox
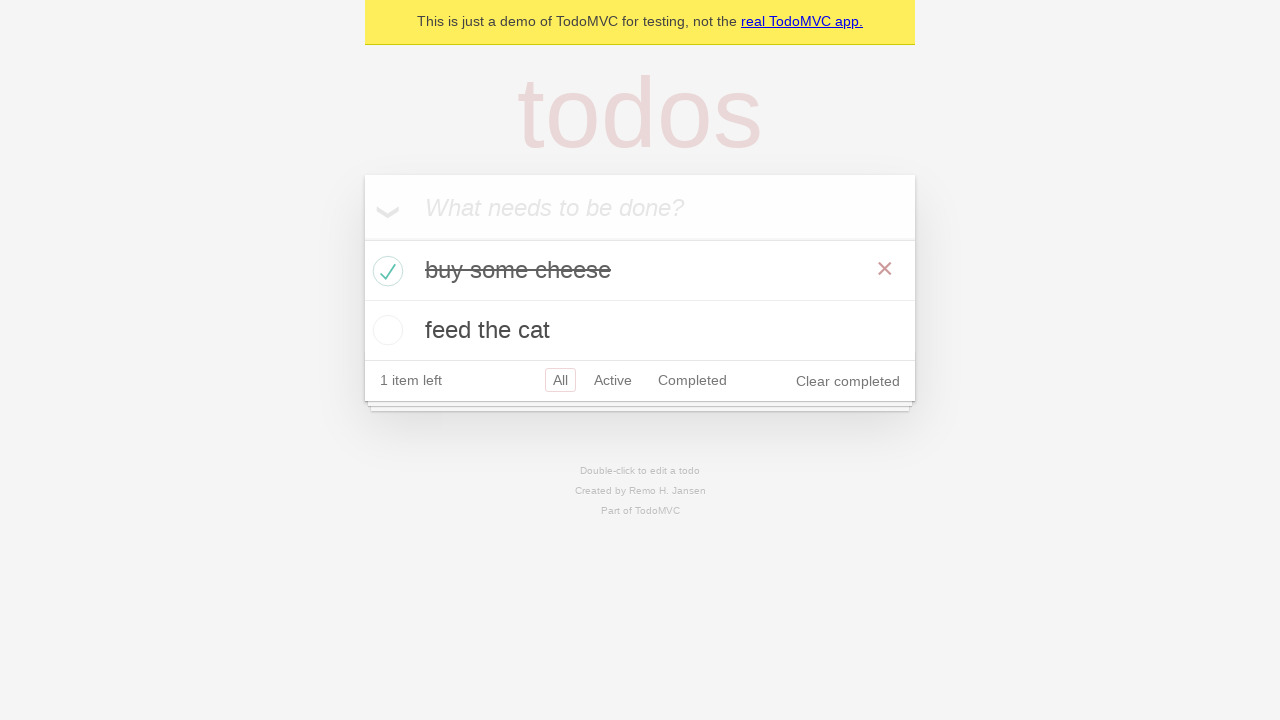

Reloaded page to test data persistence
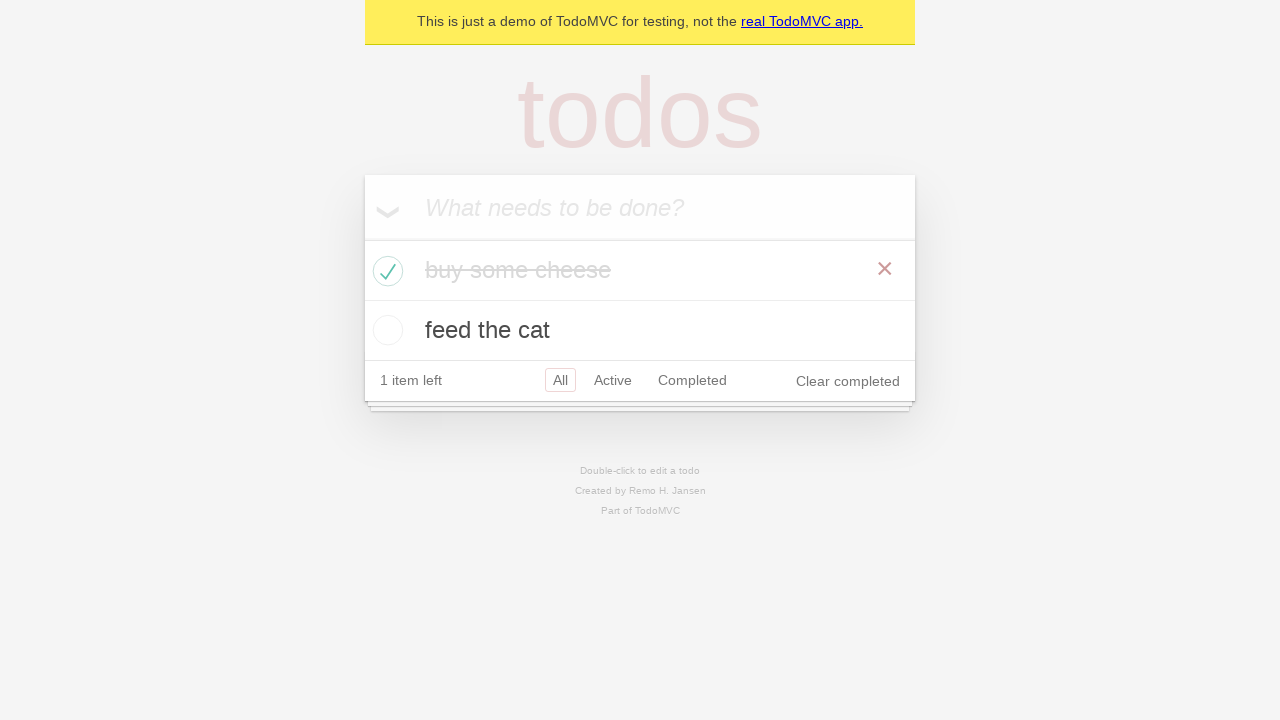

Waited for todos to load after page reload
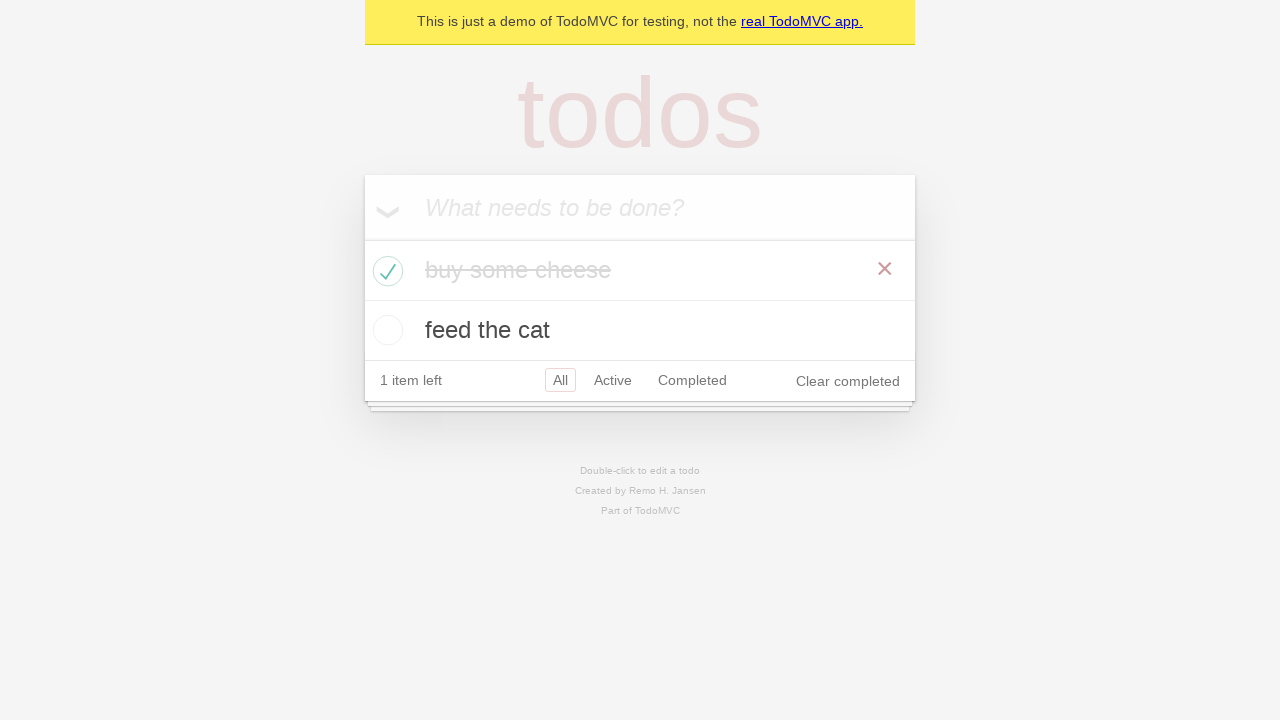

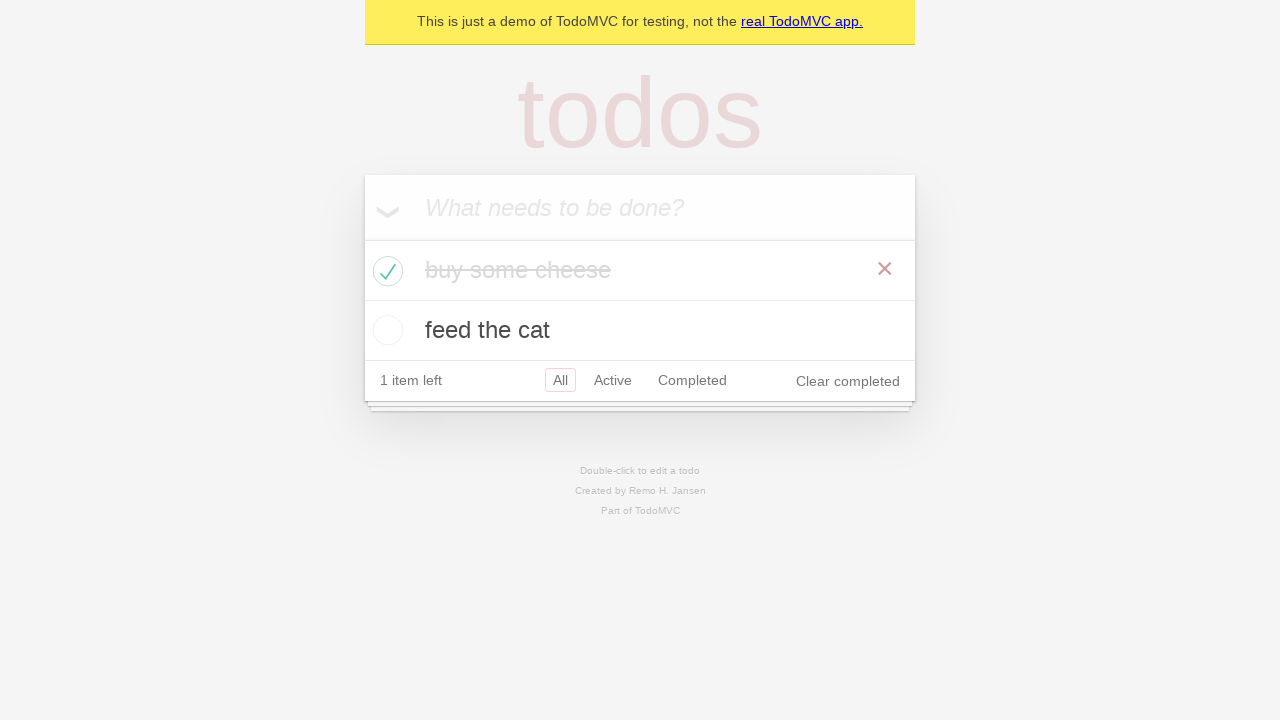